Tests that clicking the Email column header sorts the table data alphabetically in ascending order.

Starting URL: http://the-internet.herokuapp.com/tables

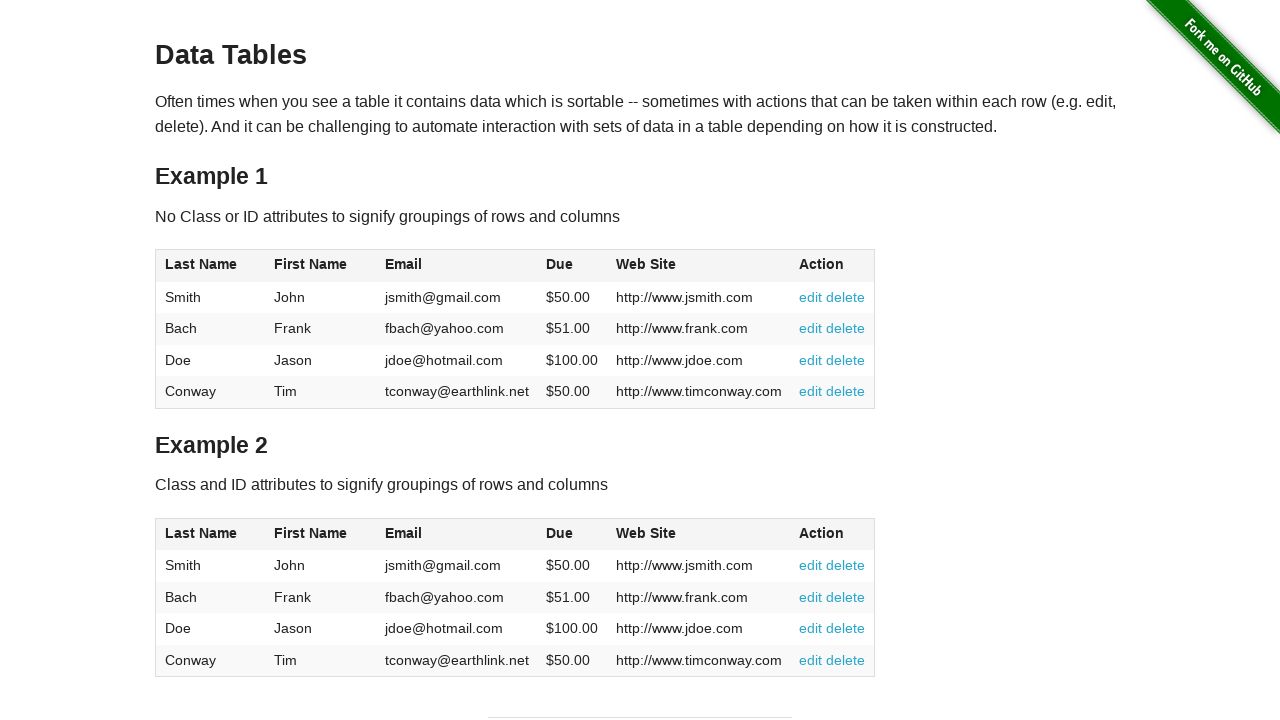

Clicked the Email column header to sort in ascending order at (457, 266) on #table1 thead tr th:nth-of-type(3)
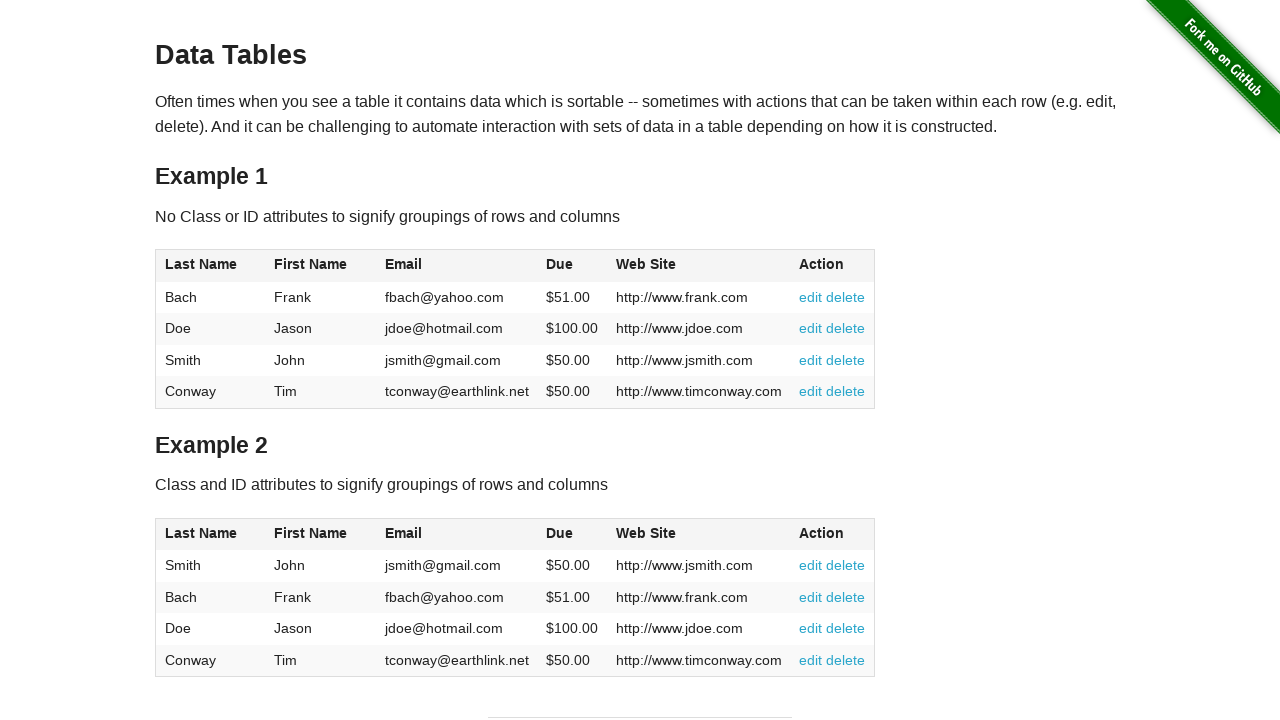

Email column cells loaded after sorting
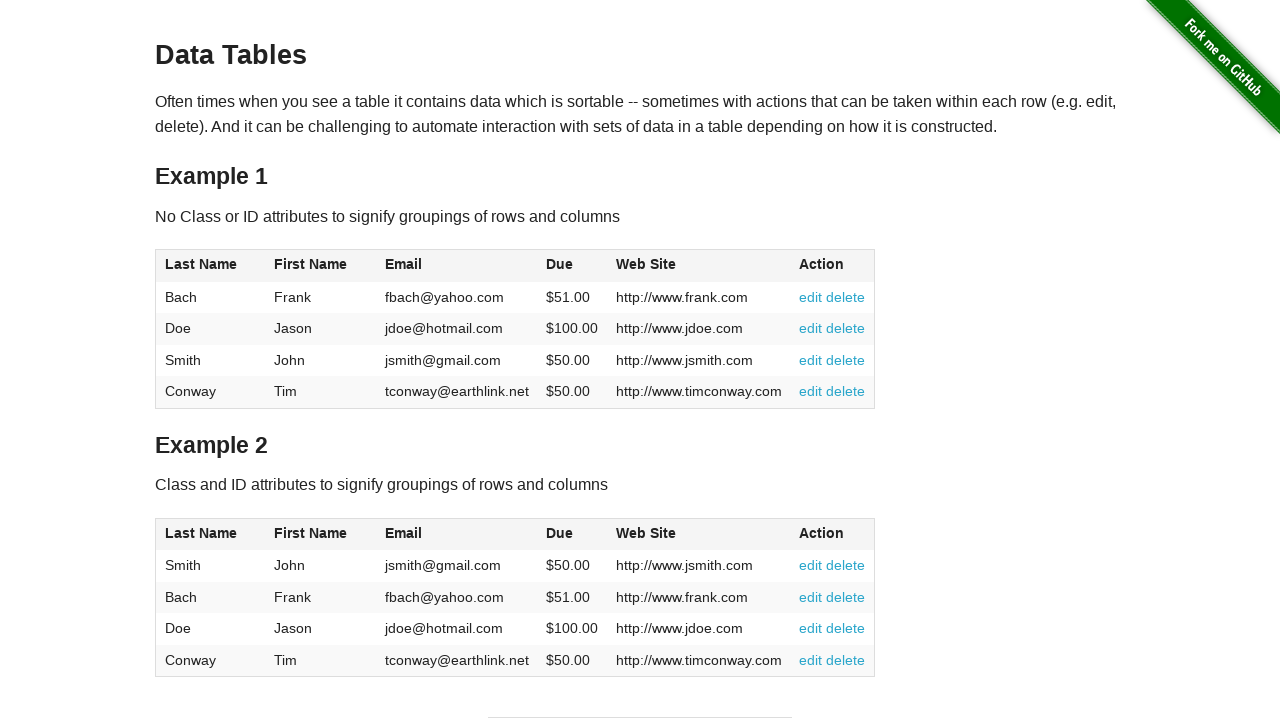

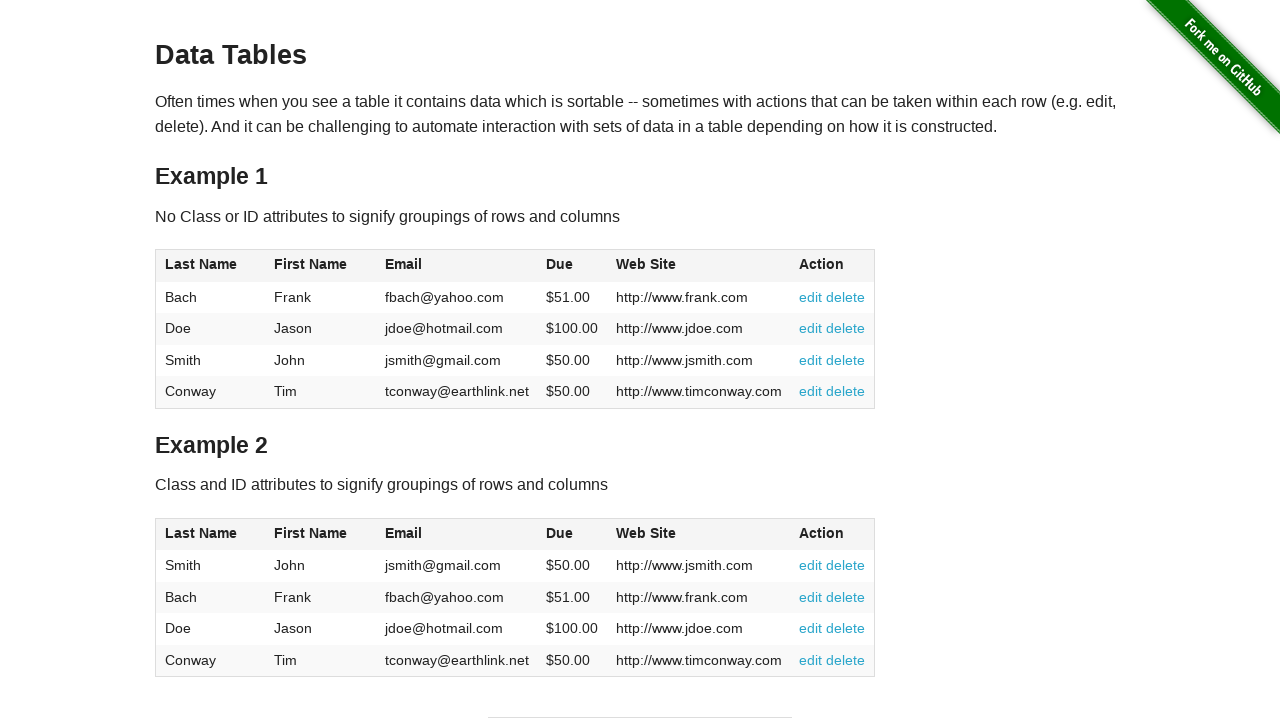